Tests clicking through all 4 radio buttons in the answers section of question 3

Starting URL: https://shemsvcollege.github.io/Trivia/

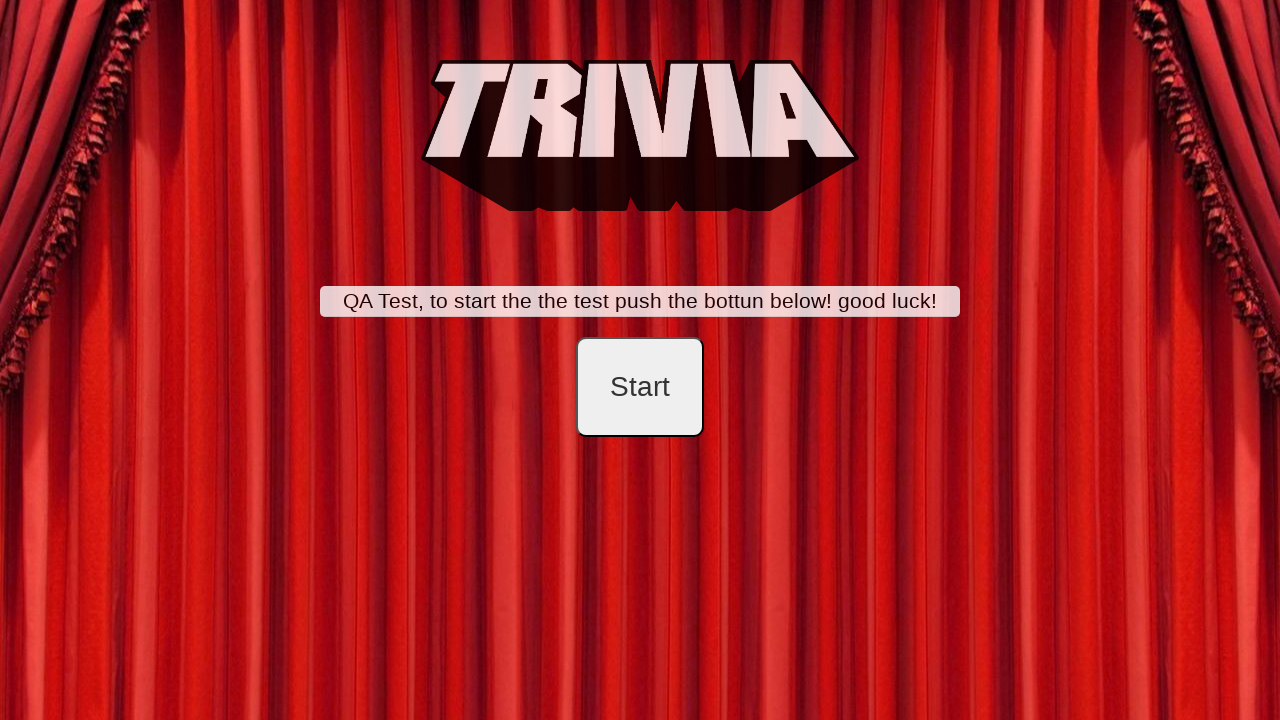

Clicked start button at (640, 387) on #startB
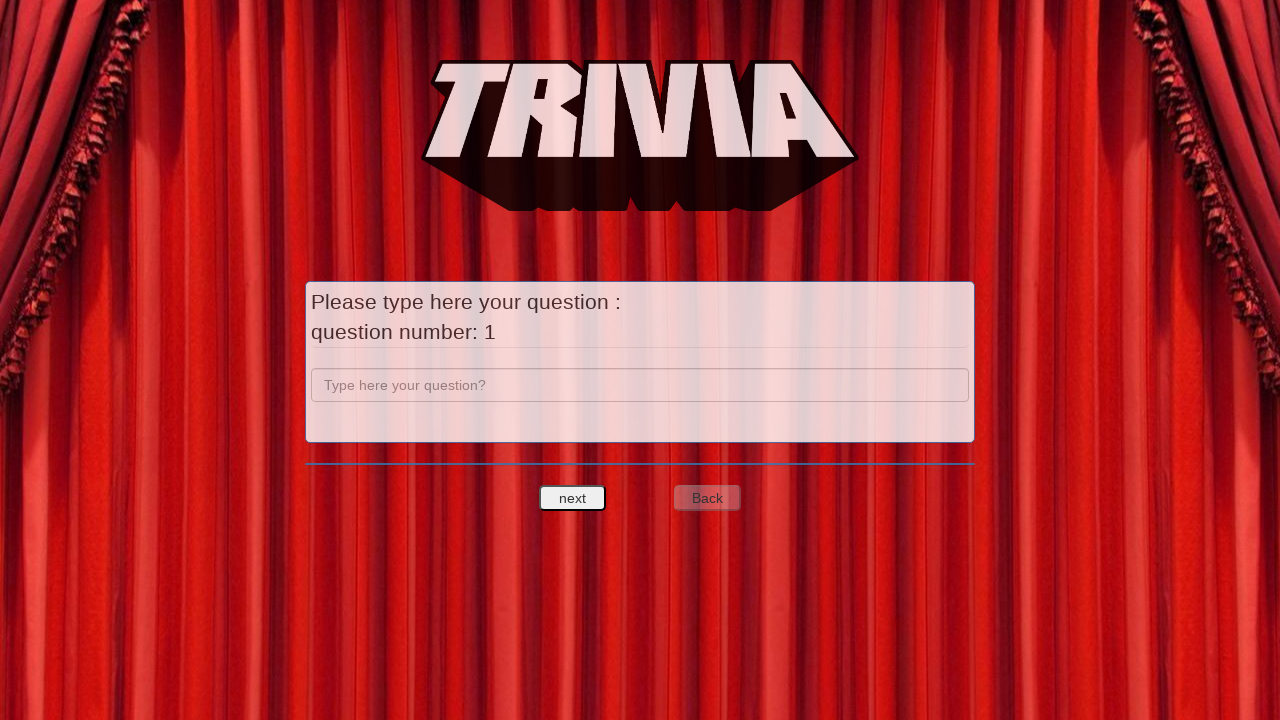

Filled question 1 field with 'a' on input[name='question']
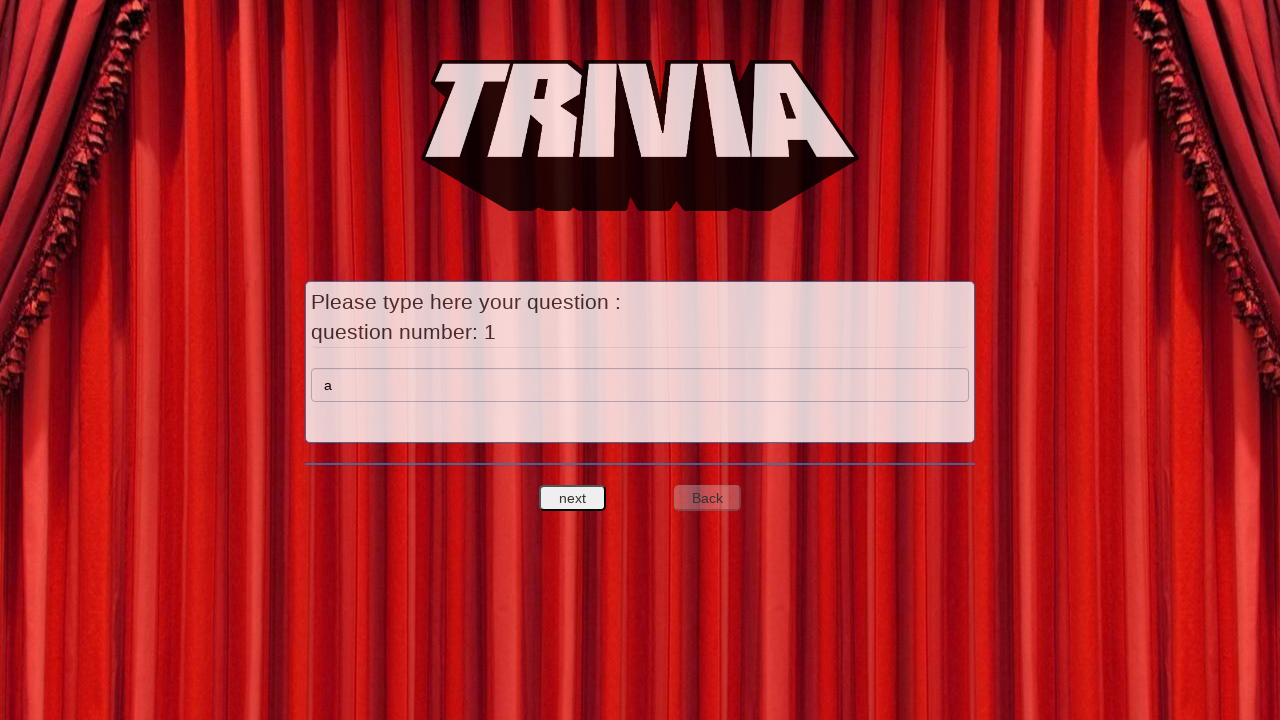

Clicked next question button to proceed to answers section at (573, 498) on #nextquest
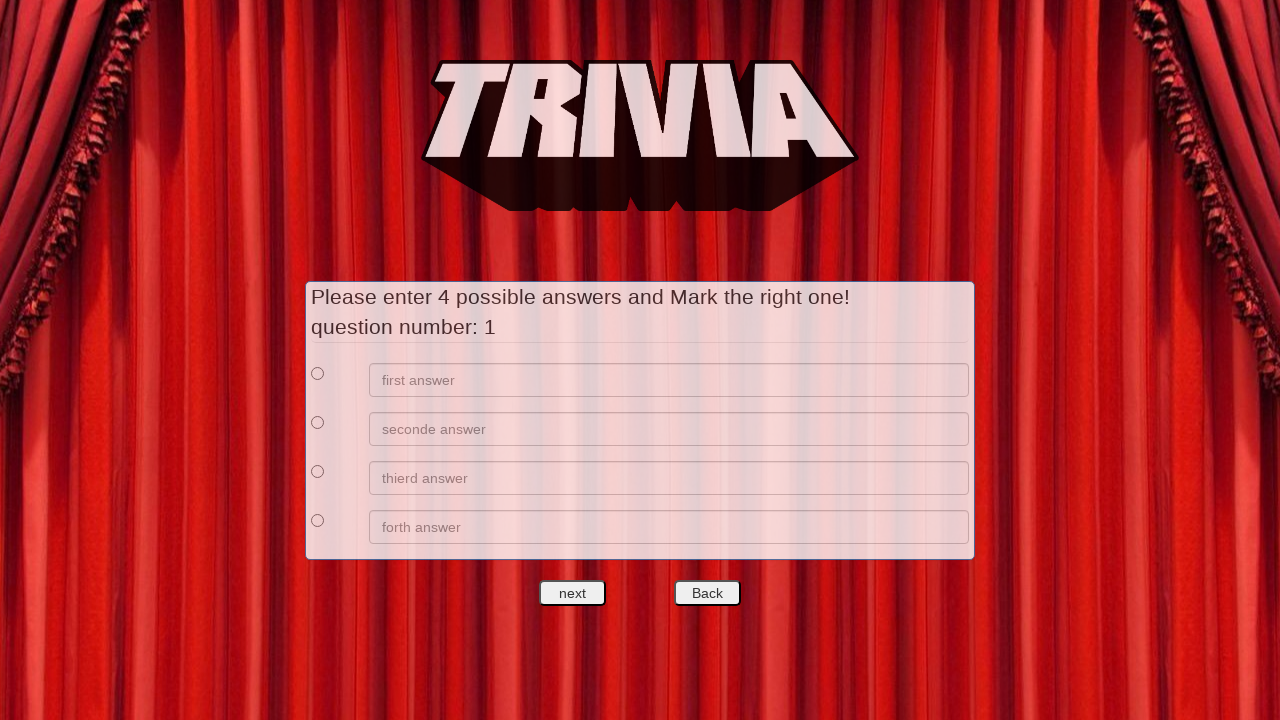

Filled first answer field with 'a' on //*[@id='answers']/div[1]/div[2]/input
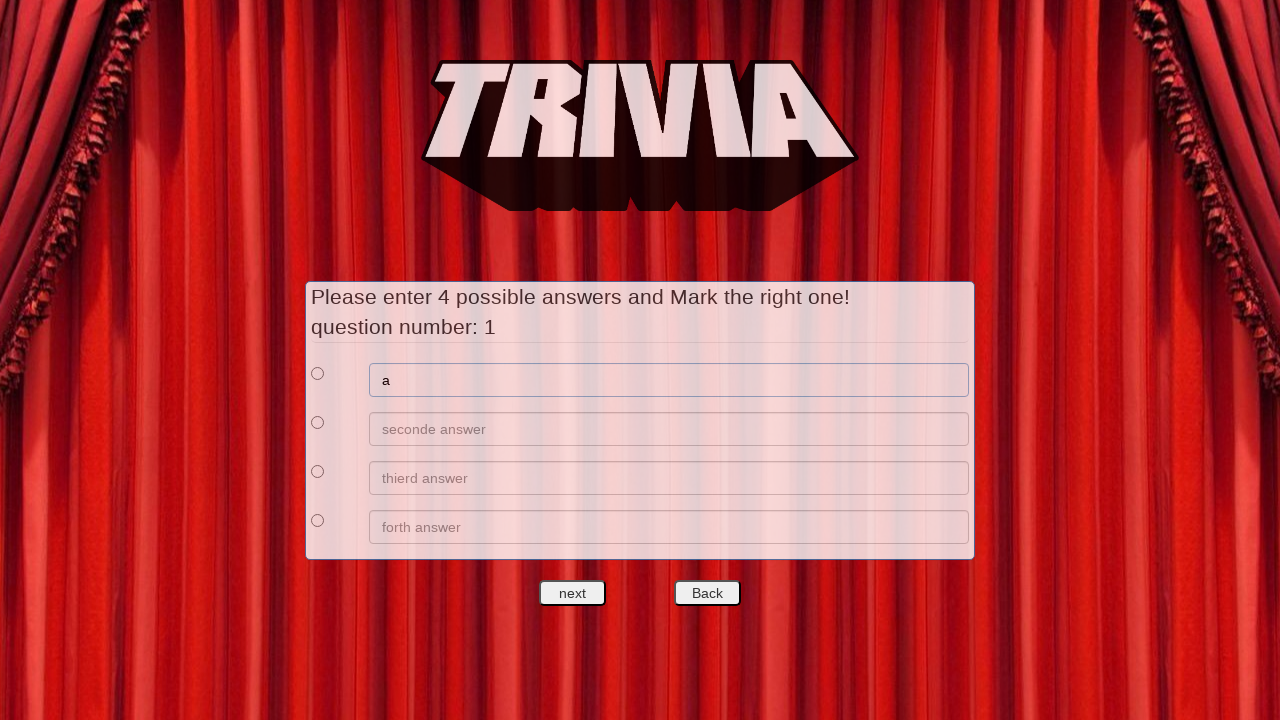

Filled second answer field with 'b' on //*[@id='answers']/div[2]/div[2]/input
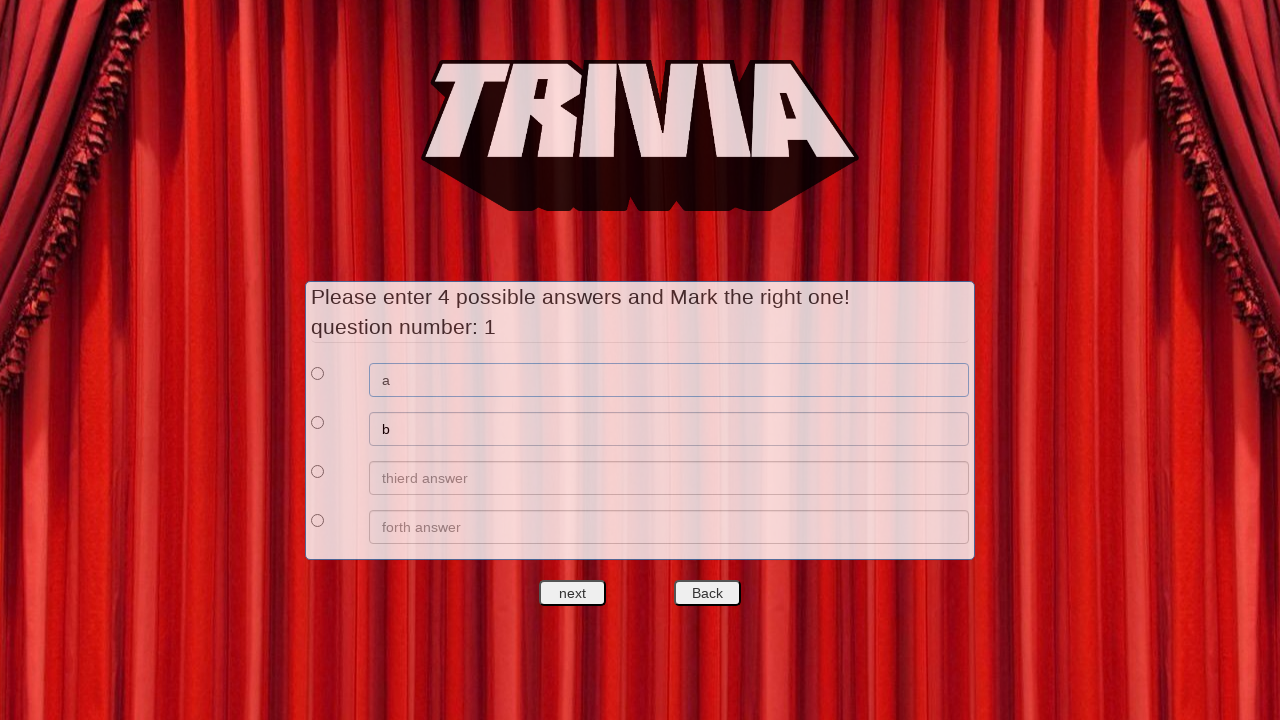

Filled third answer field with 'c' on //*[@id='answers']/div[3]/div[2]/input
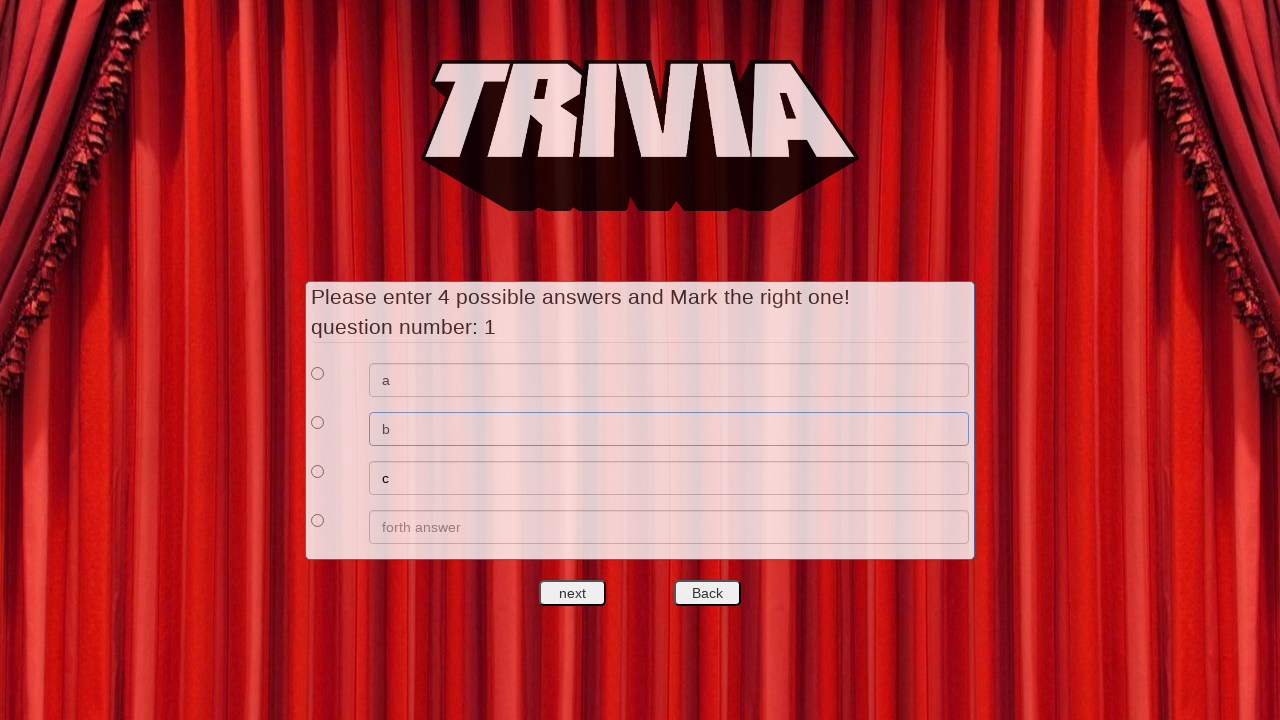

Filled fourth answer field with 'd' on //*[@id='answers']/div[4]/div[2]/input
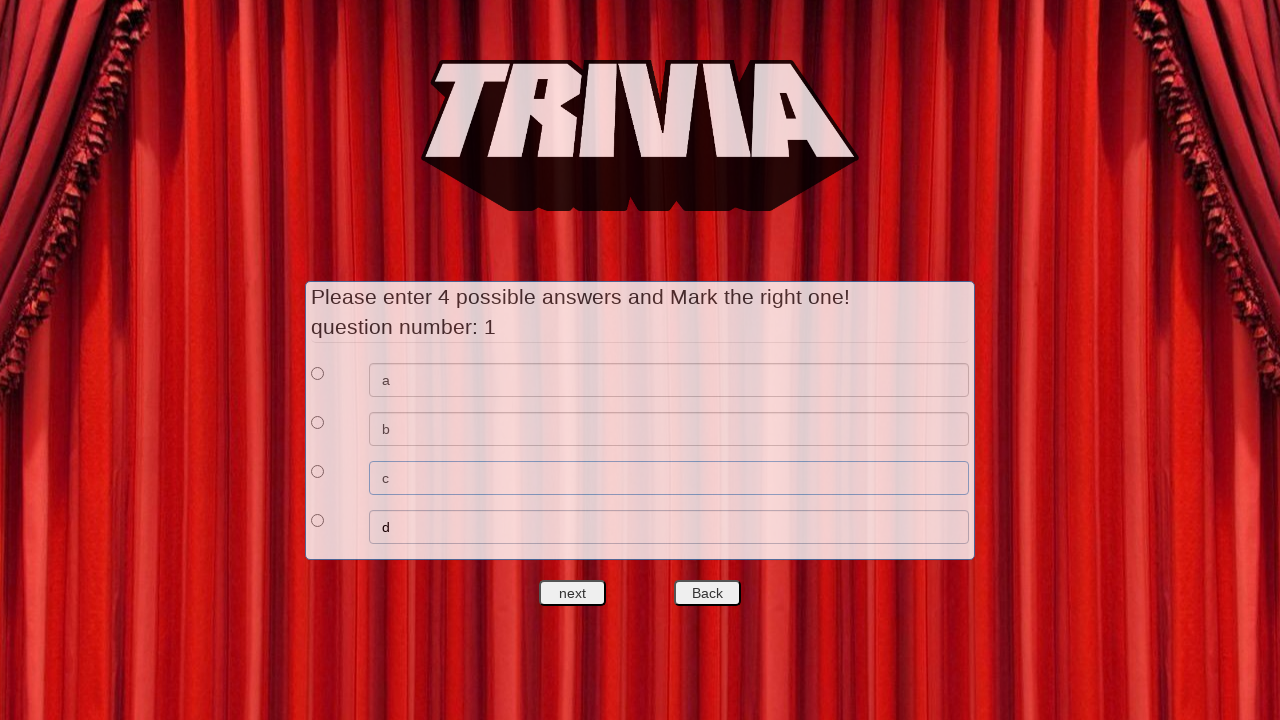

Selected first radio button as correct answer for question 1 at (318, 373) on xpath=//*[@id='answers']/div[1]/div[1]/input
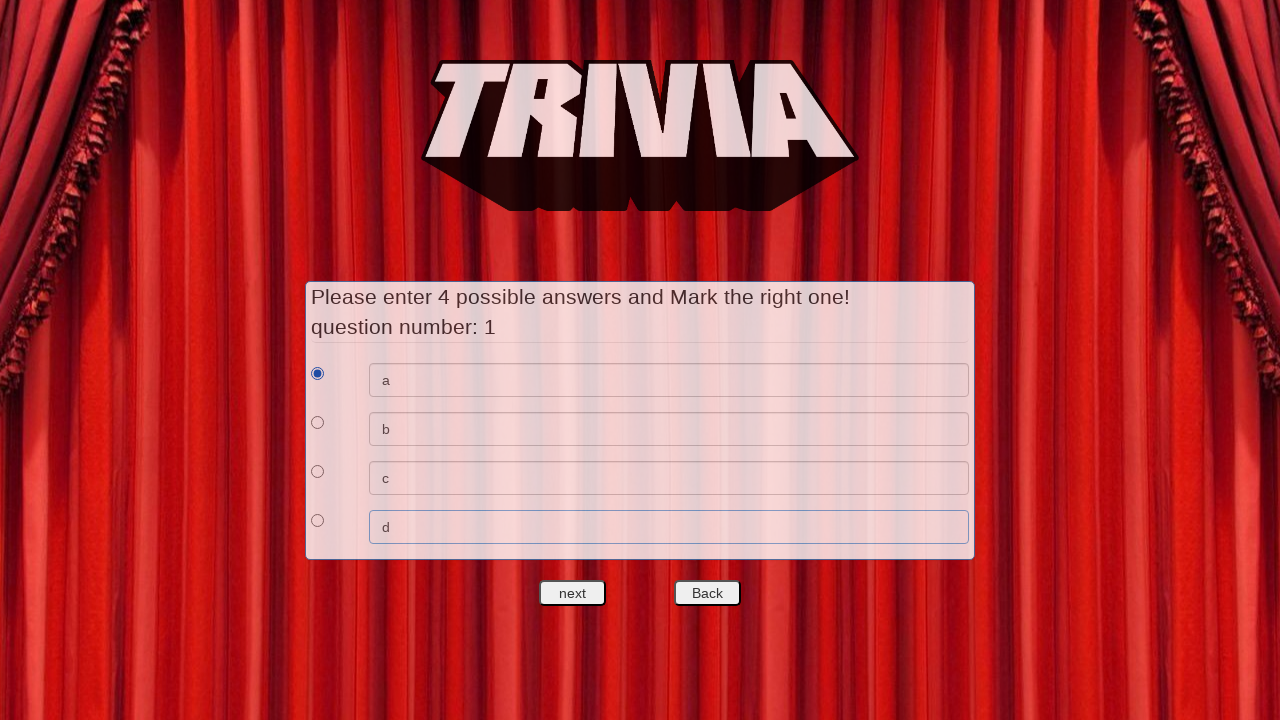

Clicked next question button to proceed to question 2 at (573, 593) on #nextquest
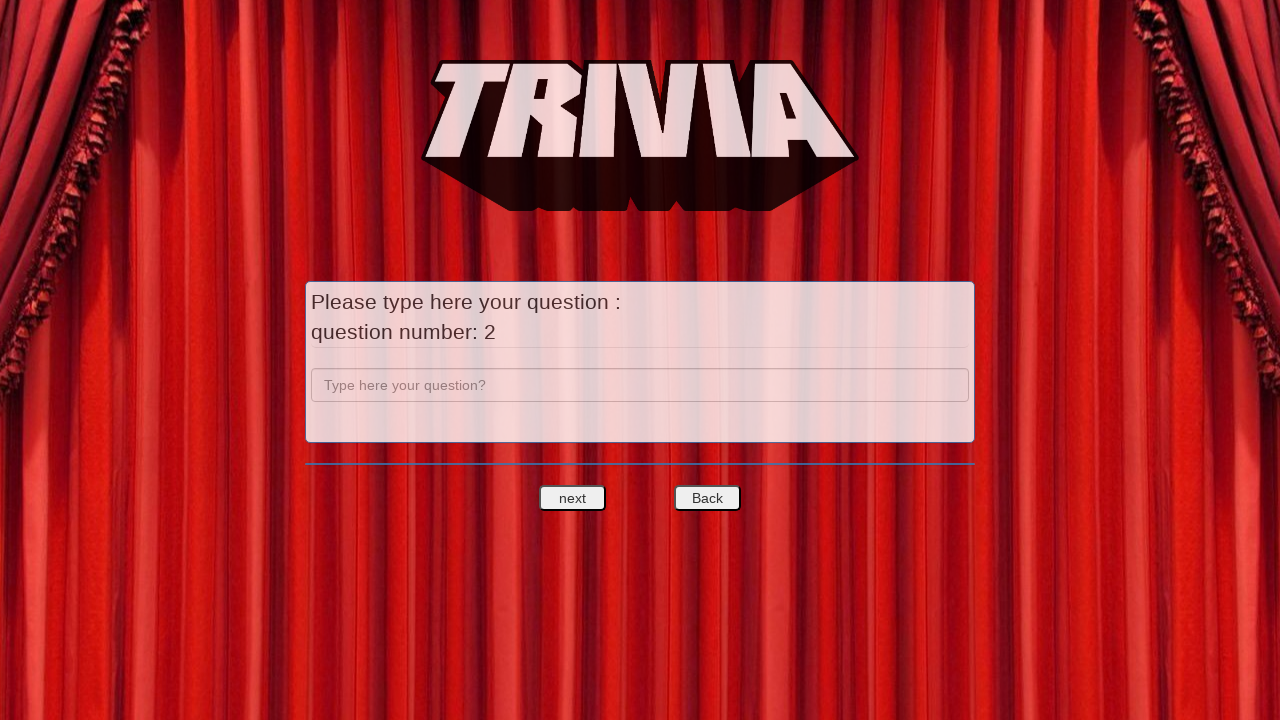

Filled question 2 field with 'b' on input[name='question']
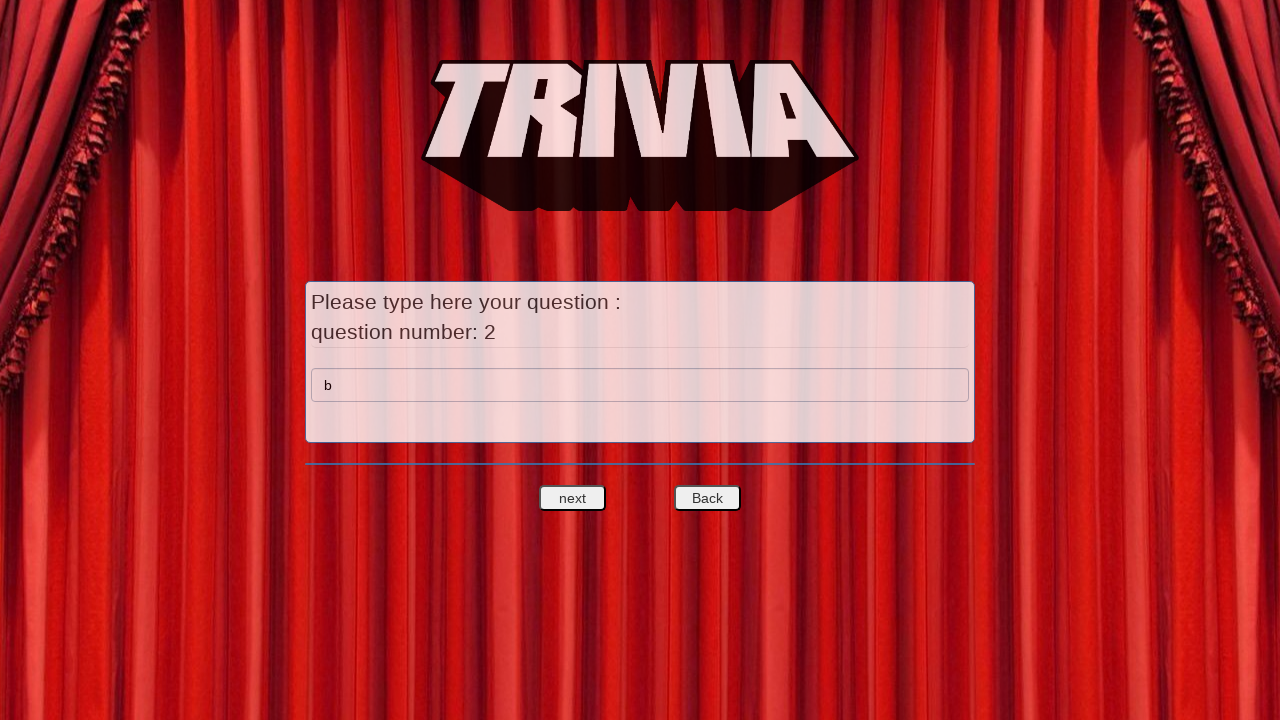

Clicked next question button to proceed to answers section at (573, 498) on #nextquest
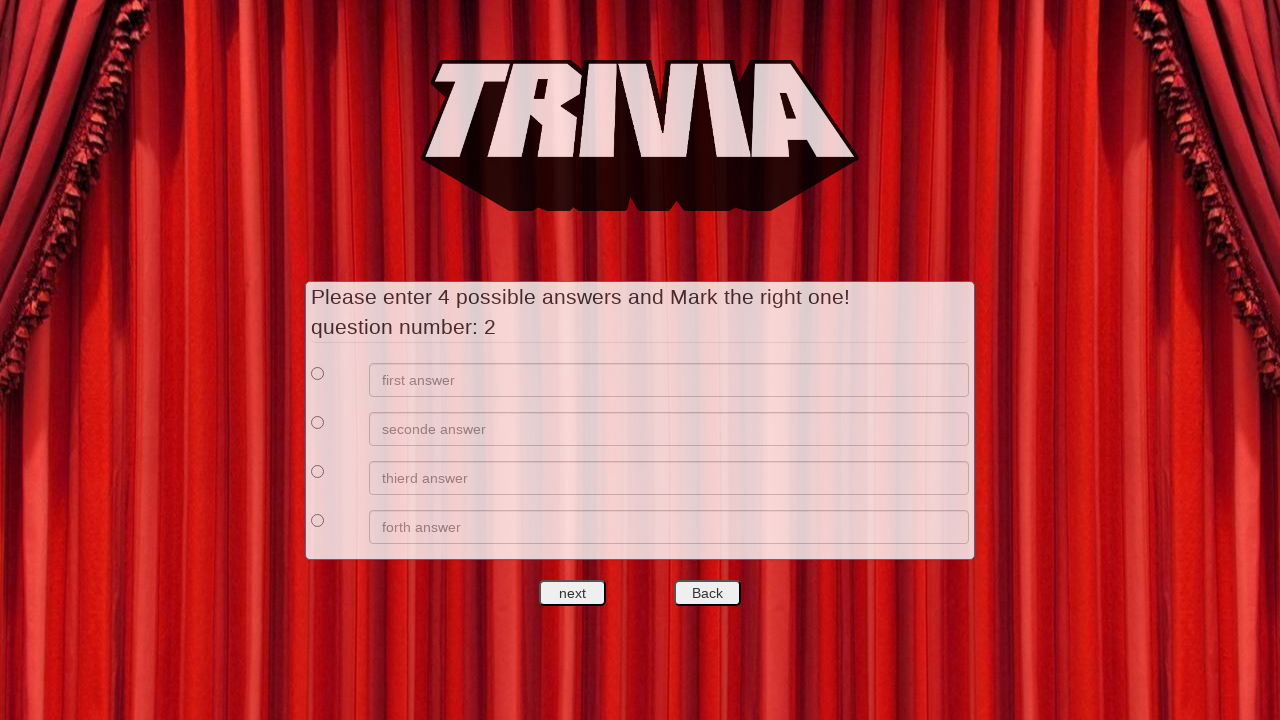

Filled first answer field with 'e' on //*[@id='answers']/div[1]/div[2]/input
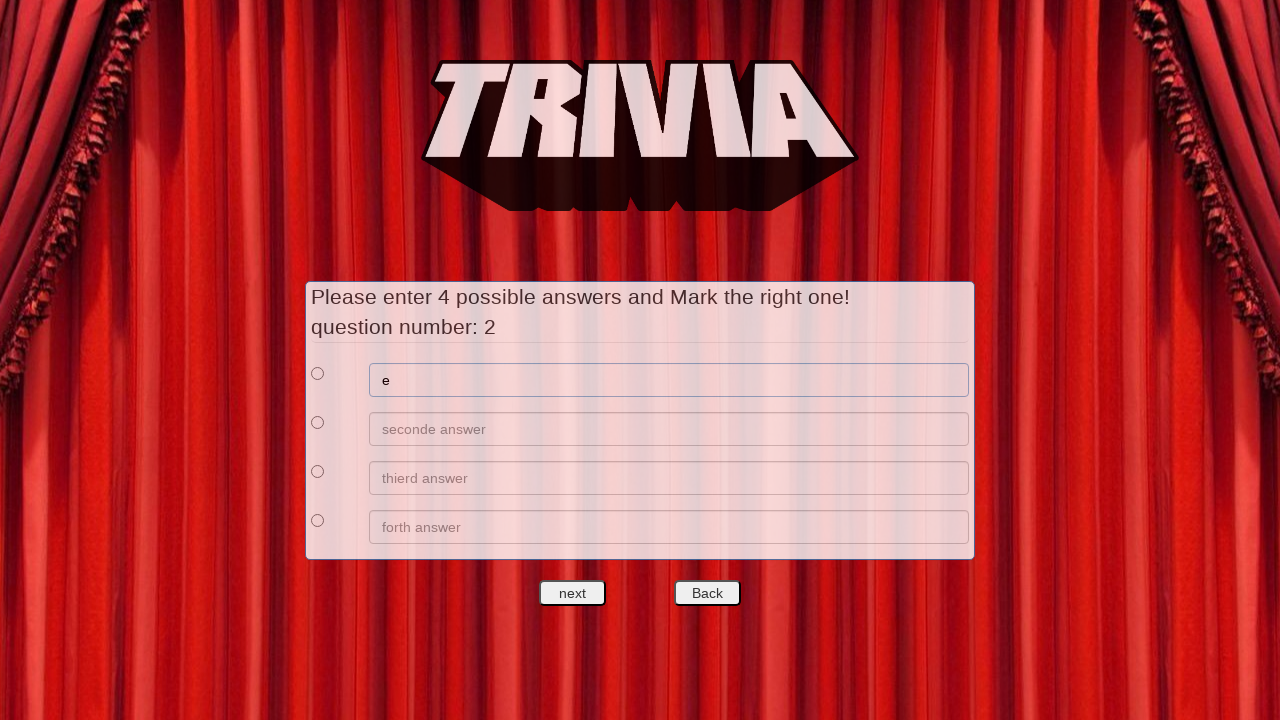

Filled second answer field with 'f' on //*[@id='answers']/div[2]/div[2]/input
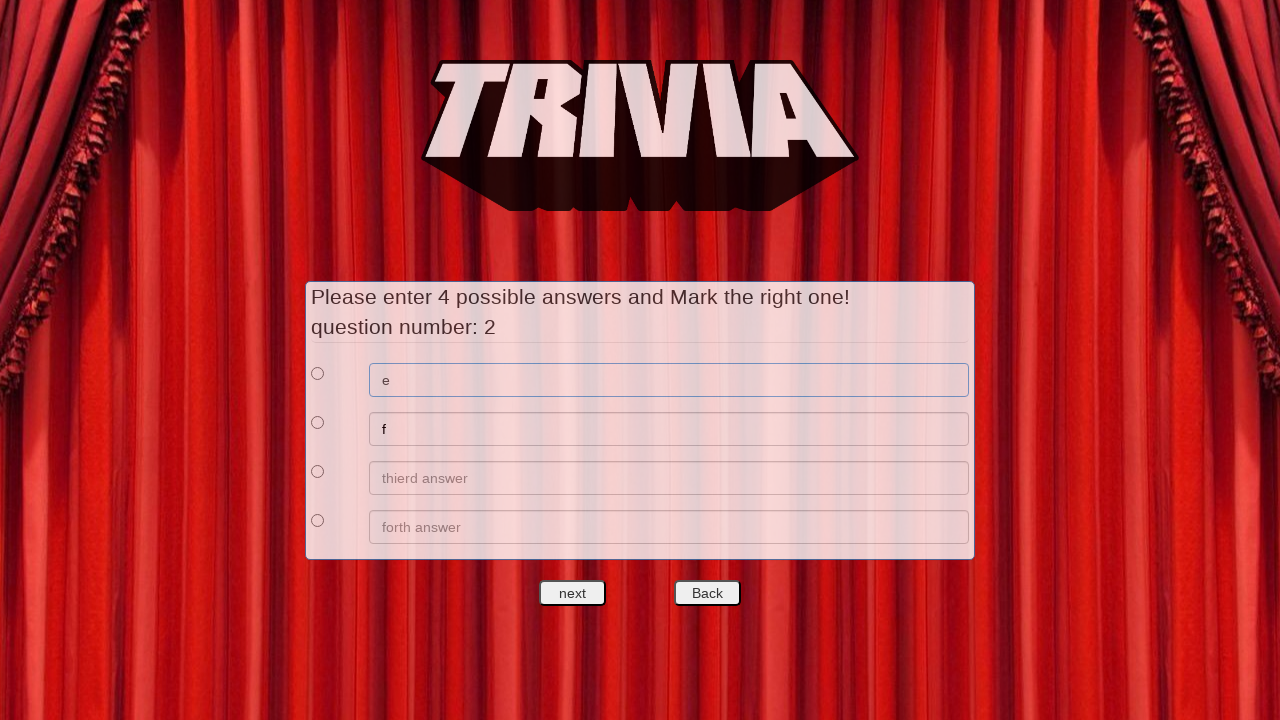

Filled third answer field with 'g' on //*[@id='answers']/div[3]/div[2]/input
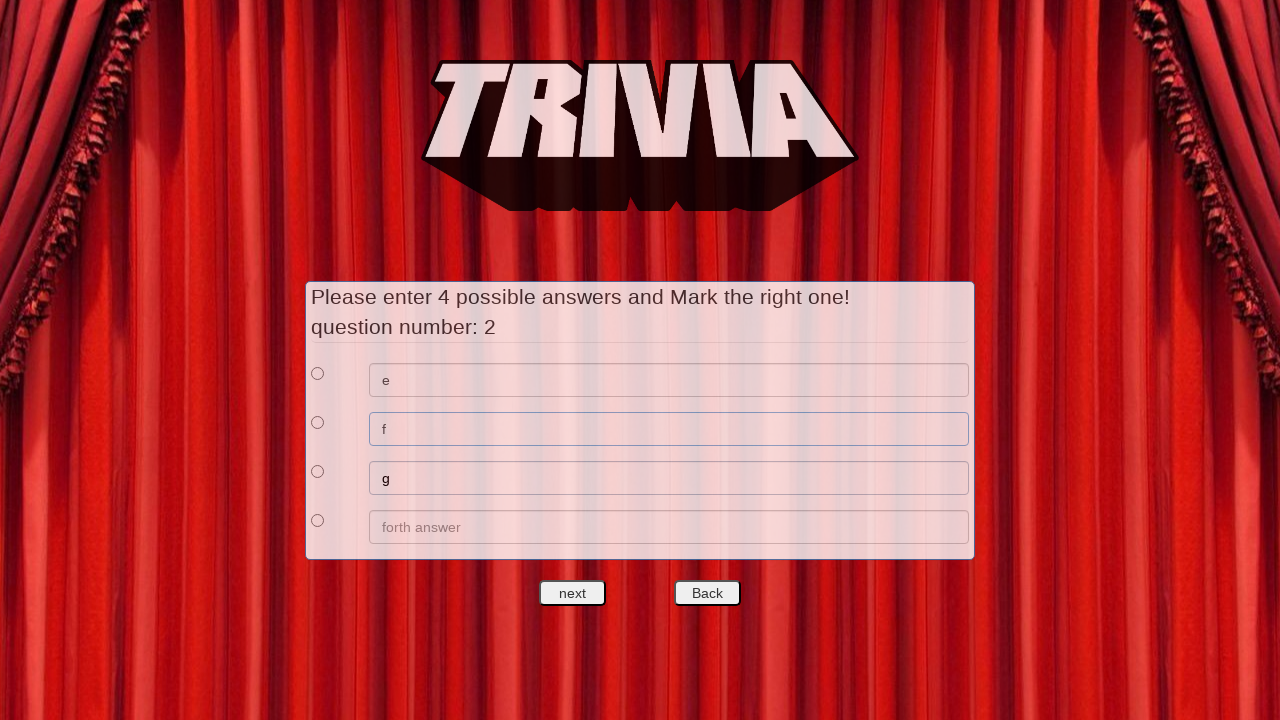

Filled fourth answer field with 'h' on //*[@id='answers']/div[4]/div[2]/input
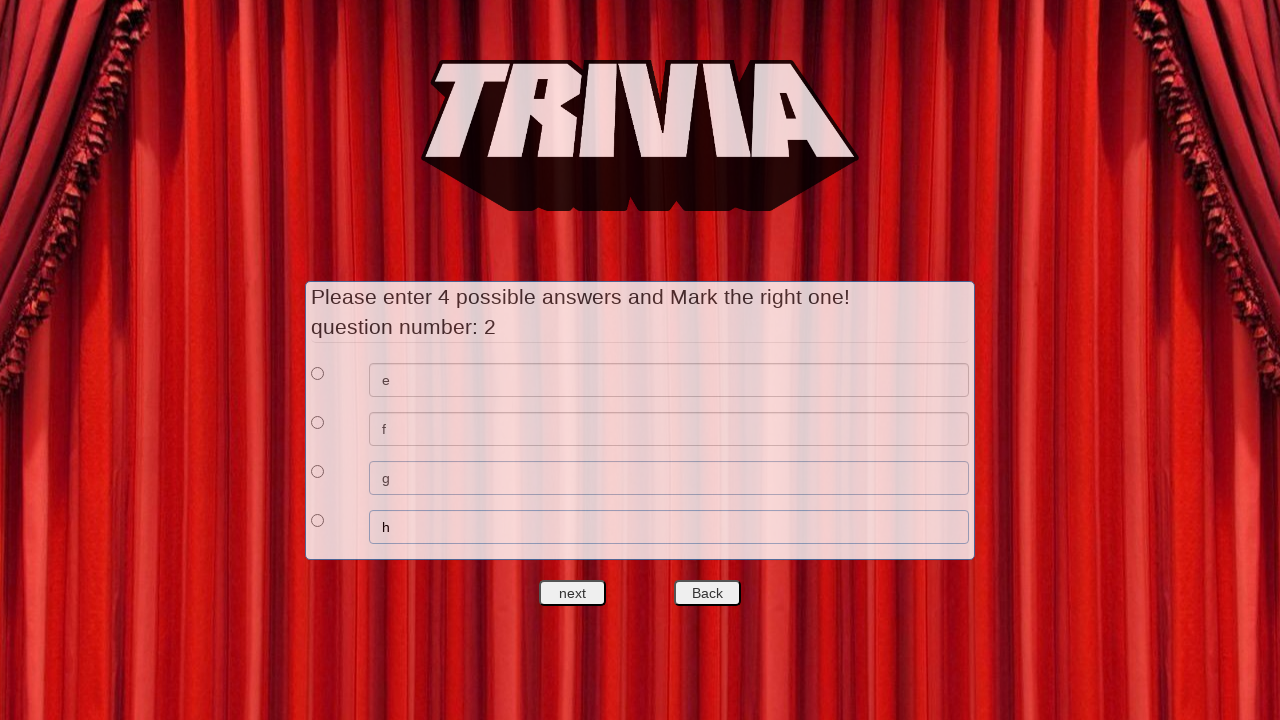

Selected first radio button as correct answer for question 2 at (318, 373) on xpath=//*[@id='answers']/div[1]/div[1]/input
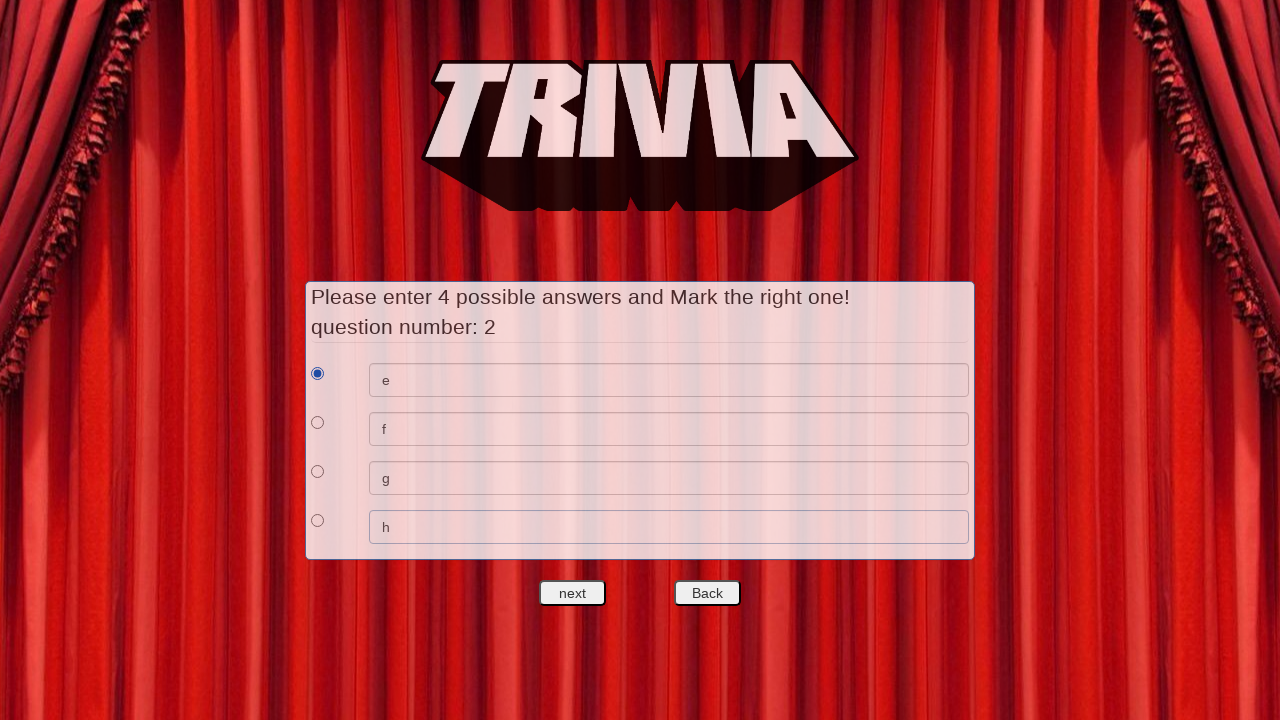

Clicked next question button to proceed to question 3 at (573, 593) on #nextquest
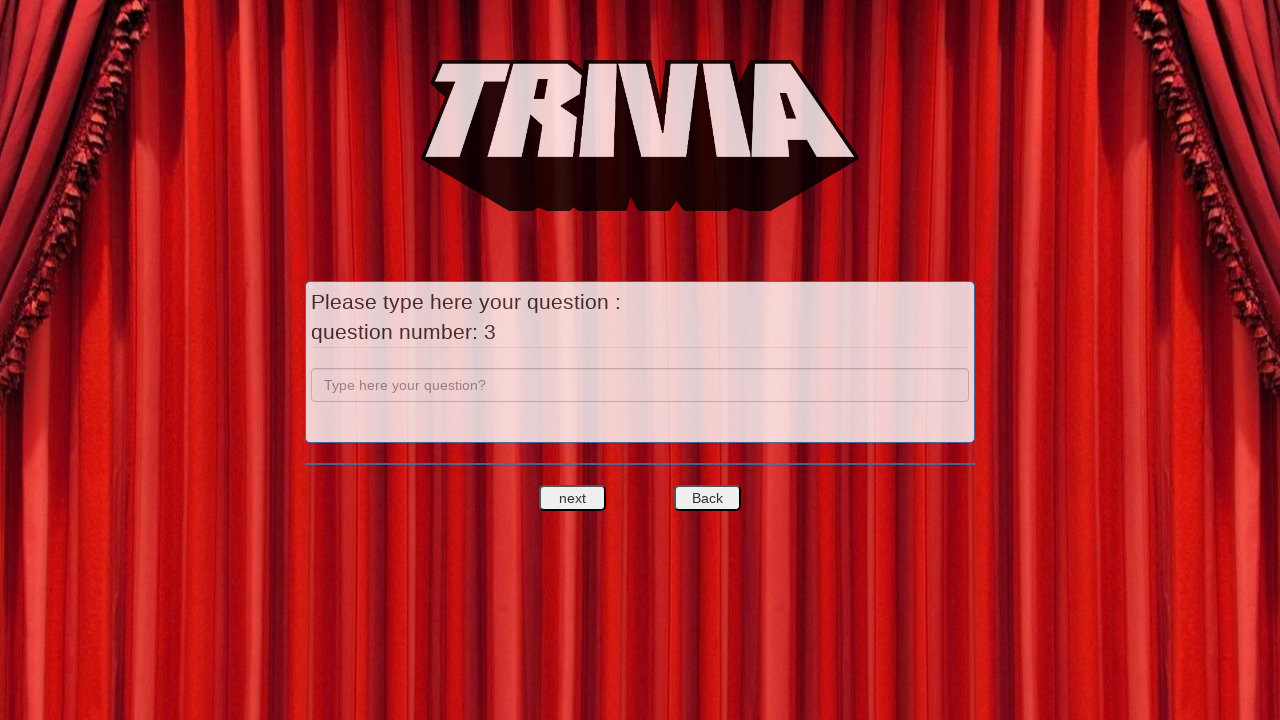

Filled question 3 field with 'c' on input[name='question']
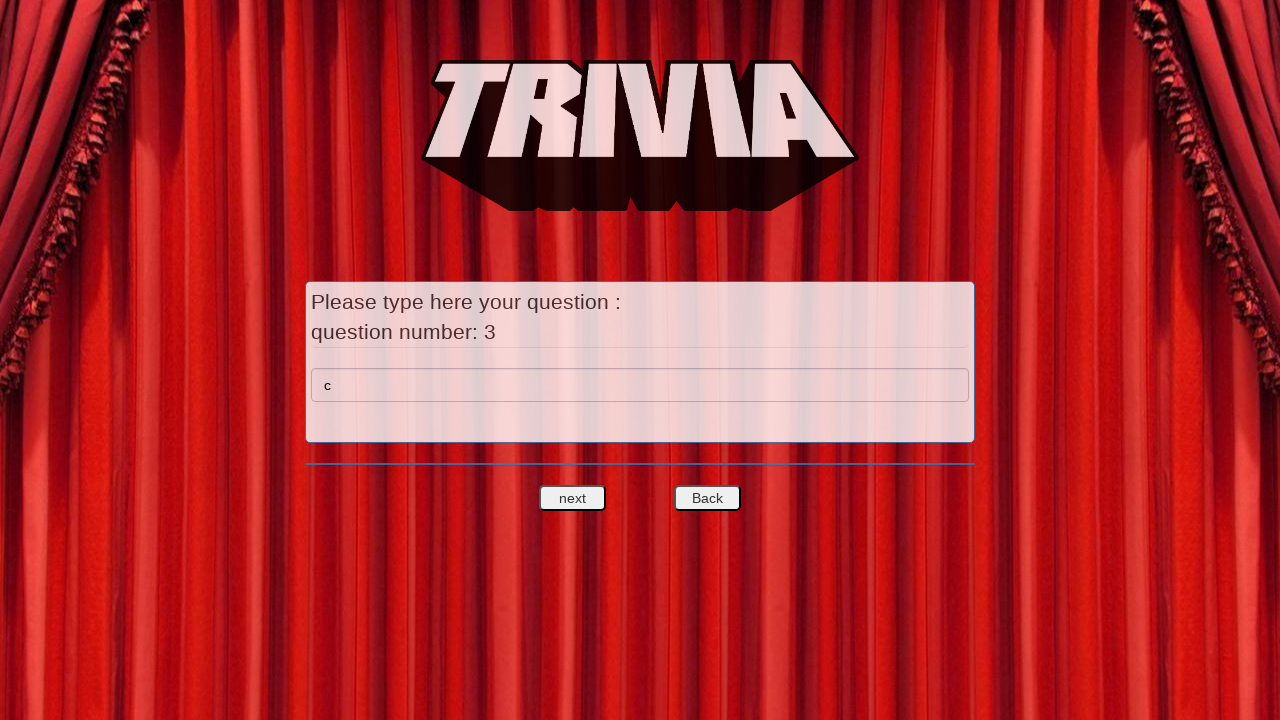

Clicked next question button to proceed to answers section at (573, 498) on #nextquest
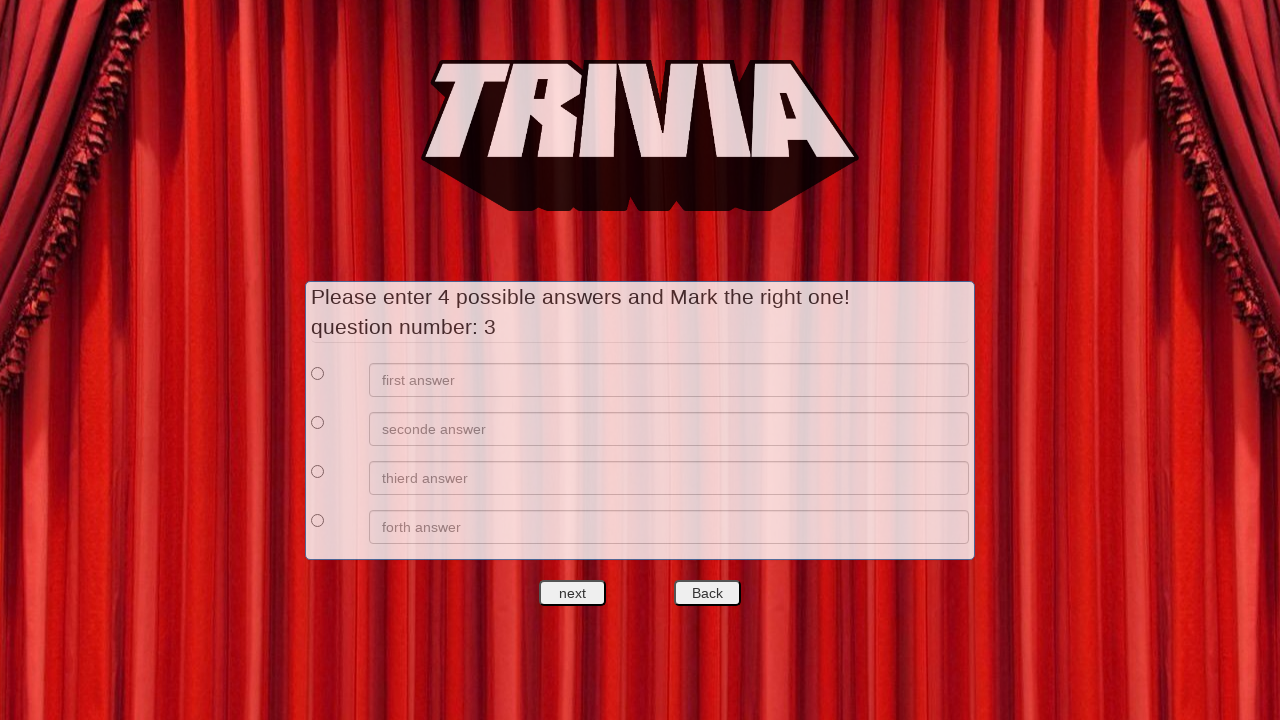

Clicked first radio button in question 3 answers at (318, 373) on xpath=//*[@id='answers']/div[1]/div[1]/input
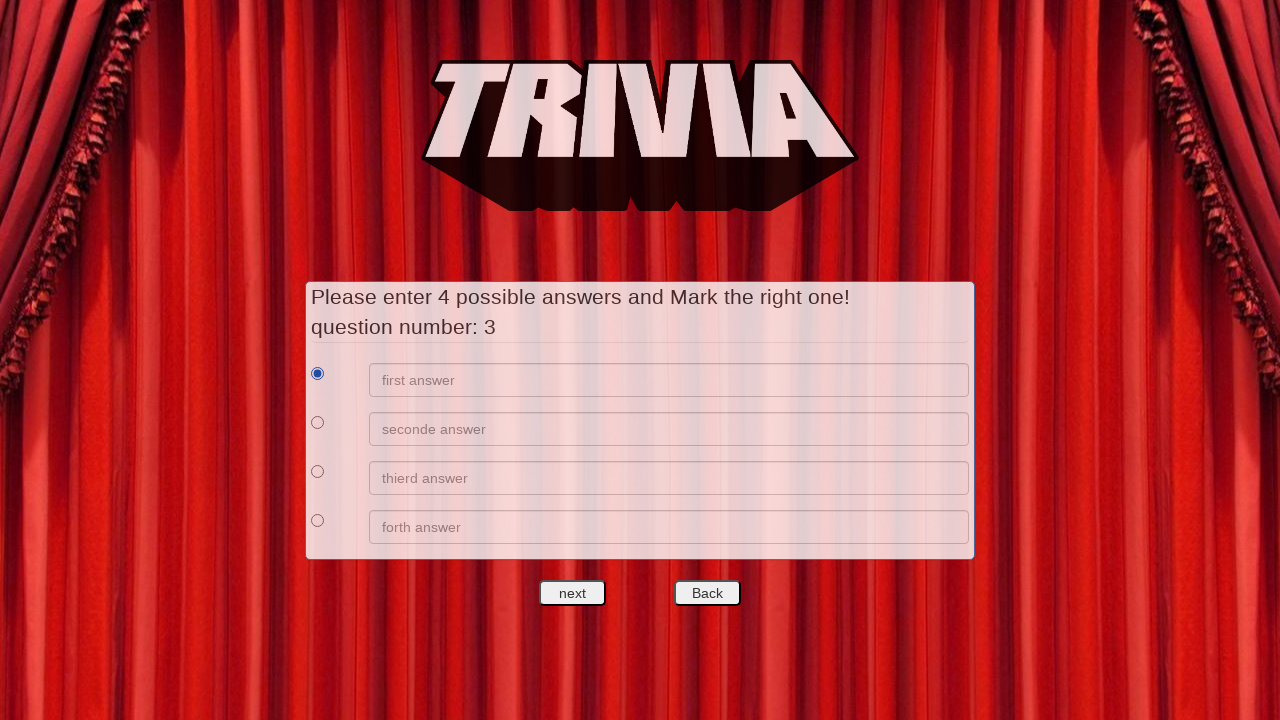

Clicked second radio button in question 3 answers at (318, 422) on xpath=//*[@id='answers']/div[2]/div[1]/input
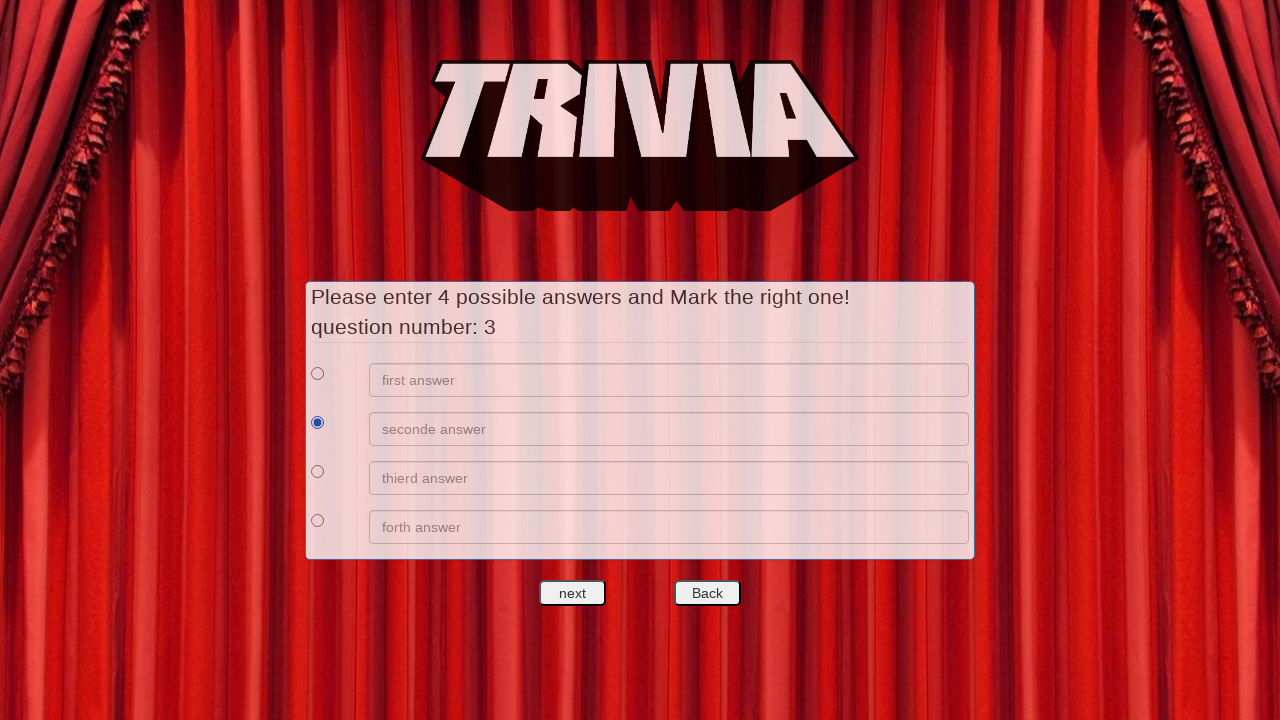

Clicked third radio button in question 3 answers at (318, 471) on xpath=//*[@id='answers']/div[3]/div[1]/input
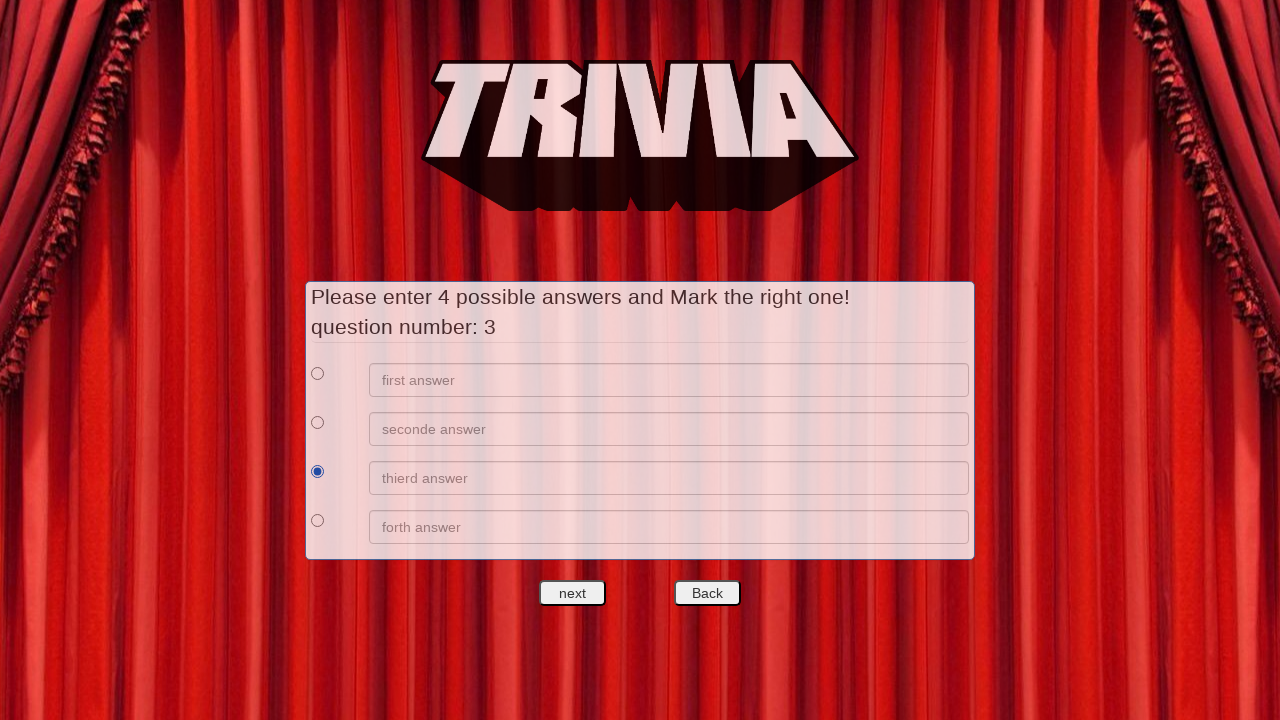

Clicked fourth radio button in question 3 answers at (318, 520) on xpath=//*[@id='answers']/div[4]/div[1]/input
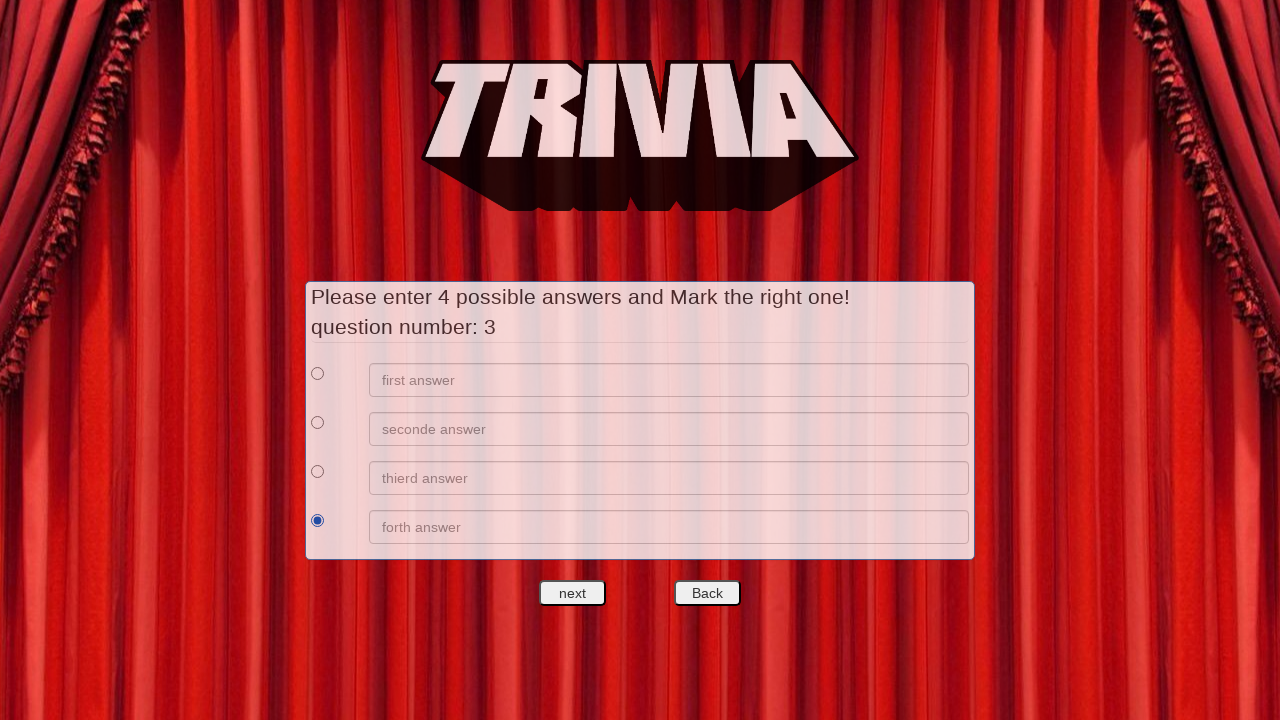

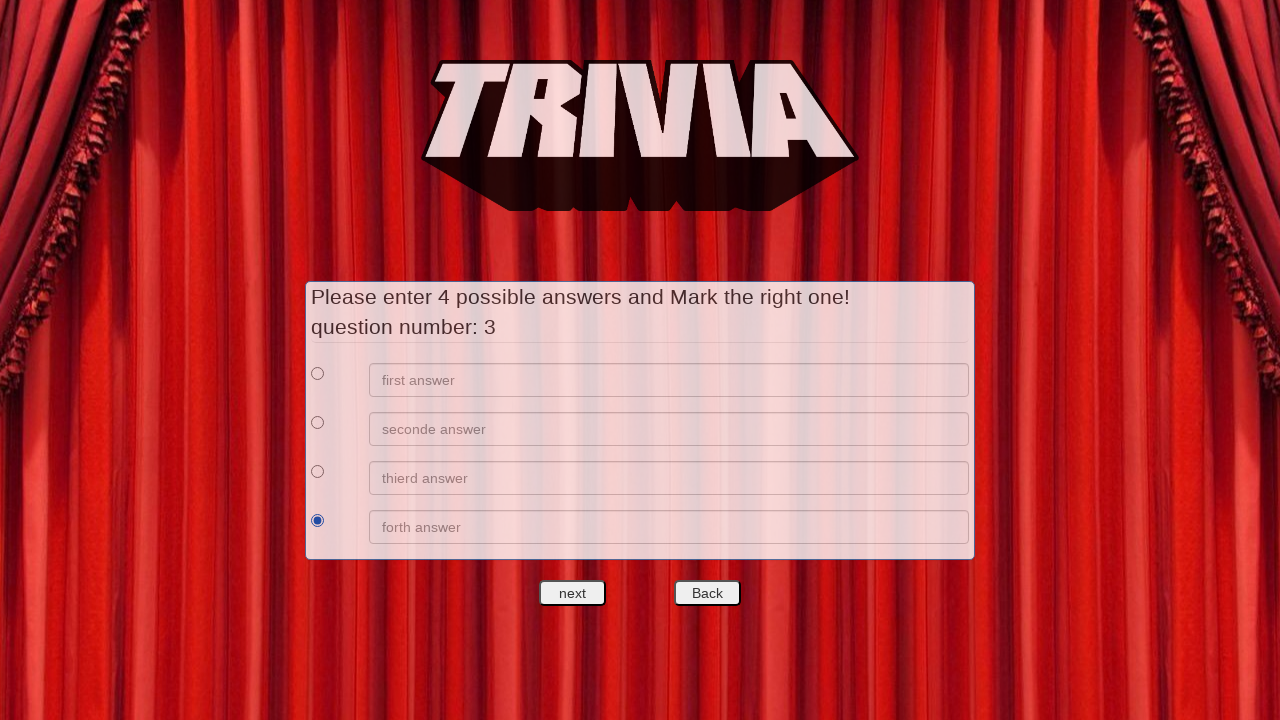